Tests dropdown menu by clicking to open it and selecting an option

Starting URL: https://formy-project.herokuapp.com/dropdown

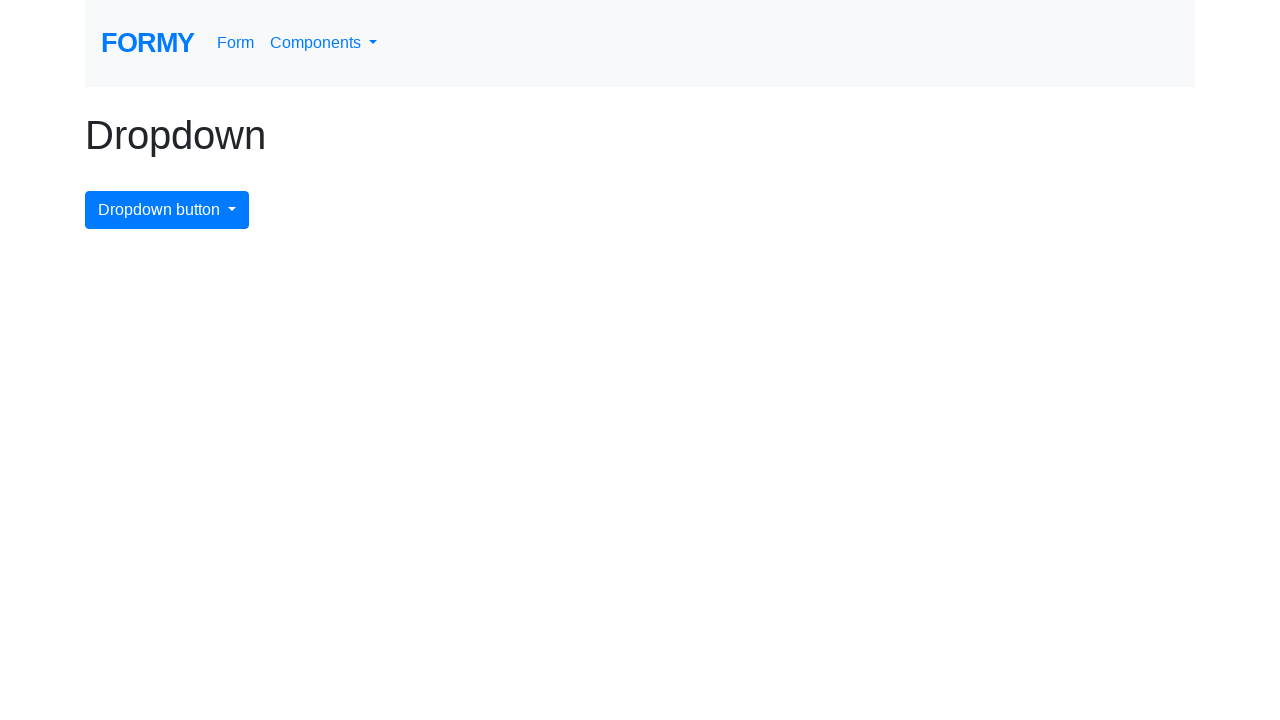

Clicked dropdown menu button to open it at (167, 210) on #dropdownMenuButton
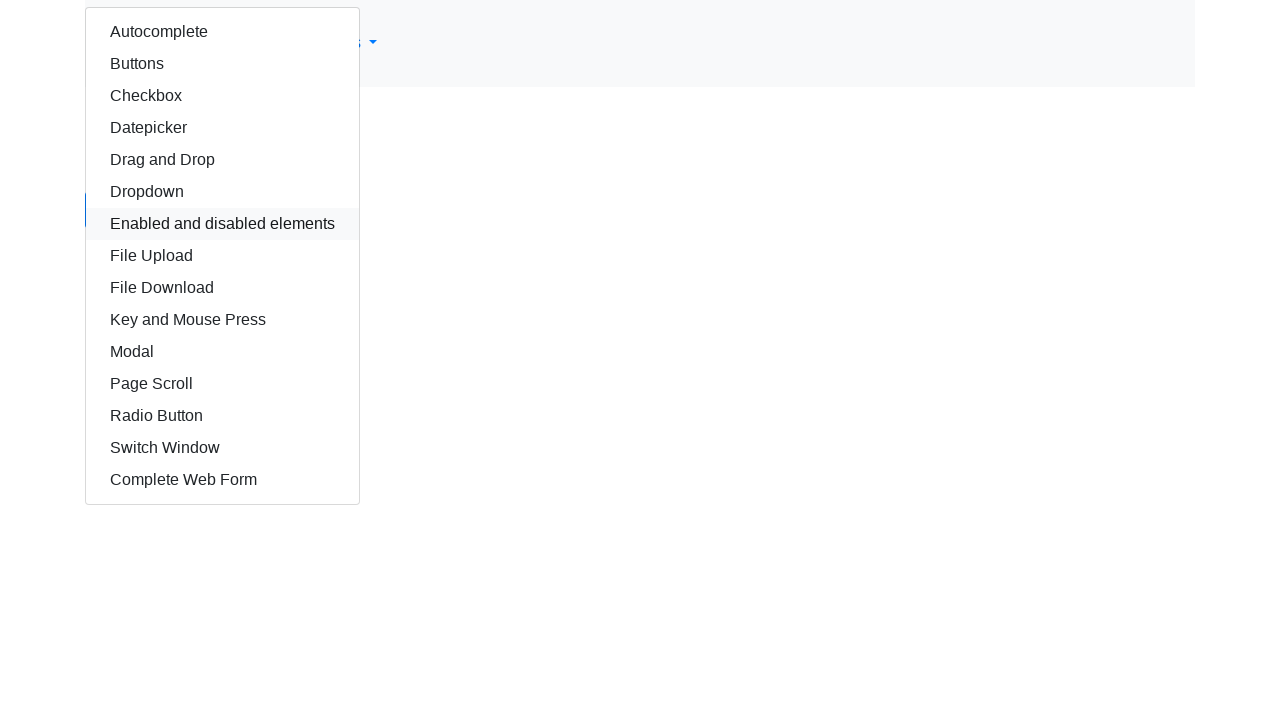

Selected autocomplete option from dropdown menu at (222, 32) on #autocomplete
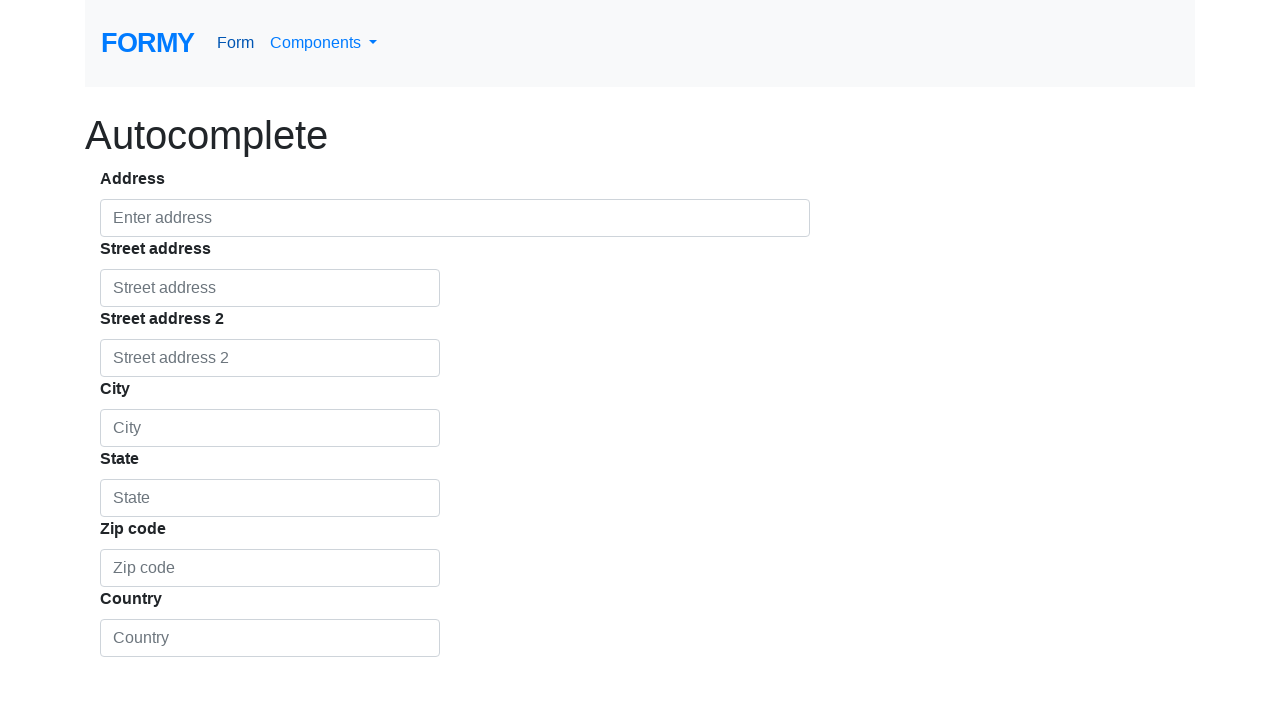

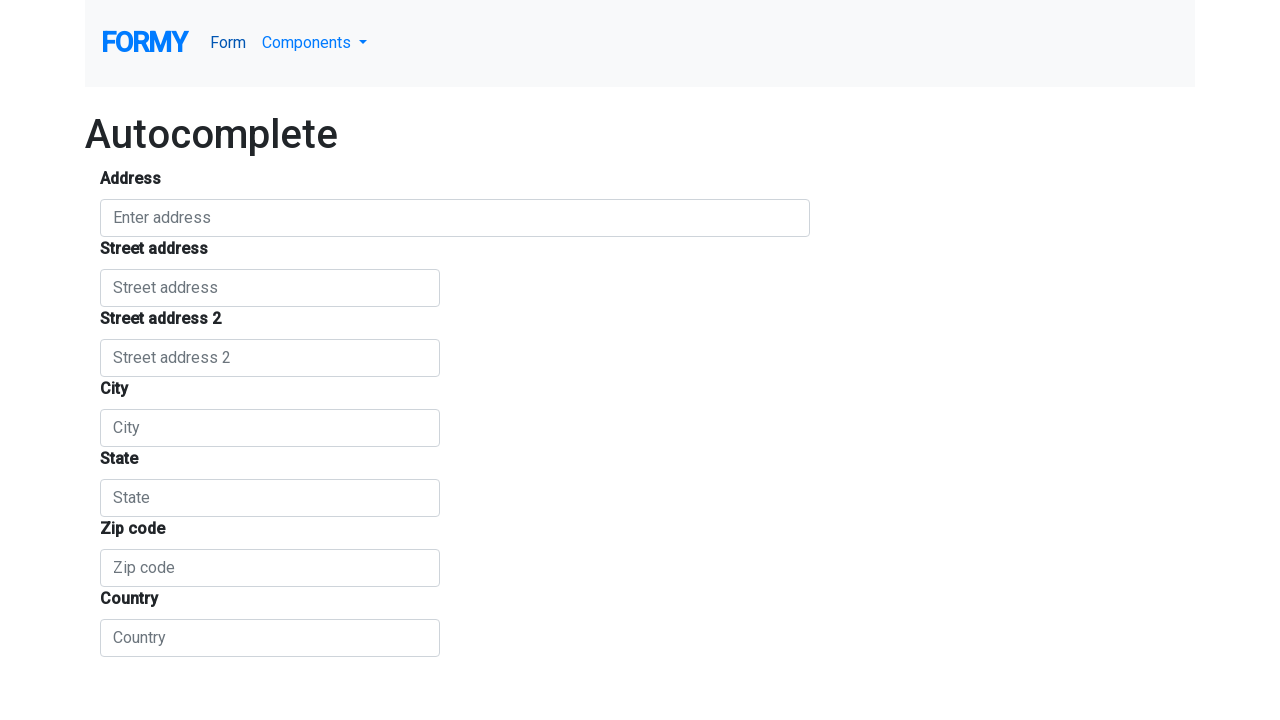